Tests context menu interaction by right-clicking an image, navigating through hover menus, clicking a menu item that opens a new window, then verifying content in the new window

Starting URL: https://deluxe-menu.com/popup-mode-sample.html

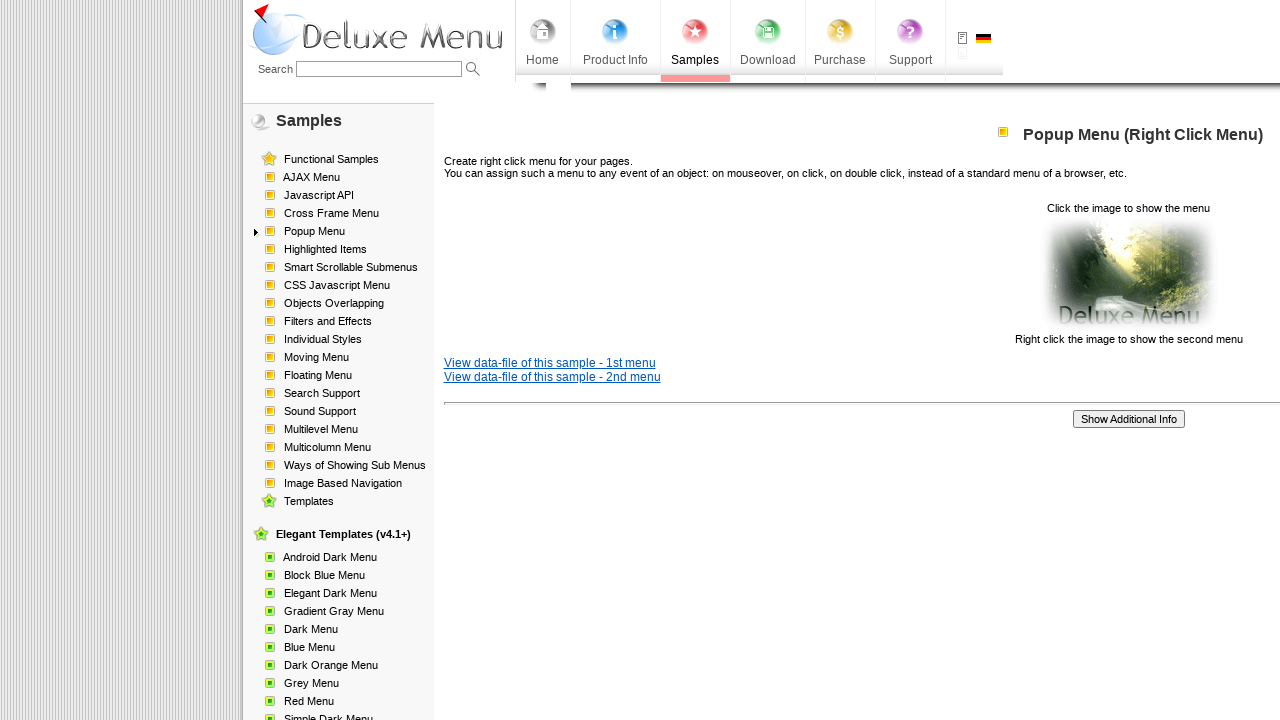

Right-clicked on popup image to open context menu at (1128, 274) on img[src='data-samples/images/popup_pic.gif']
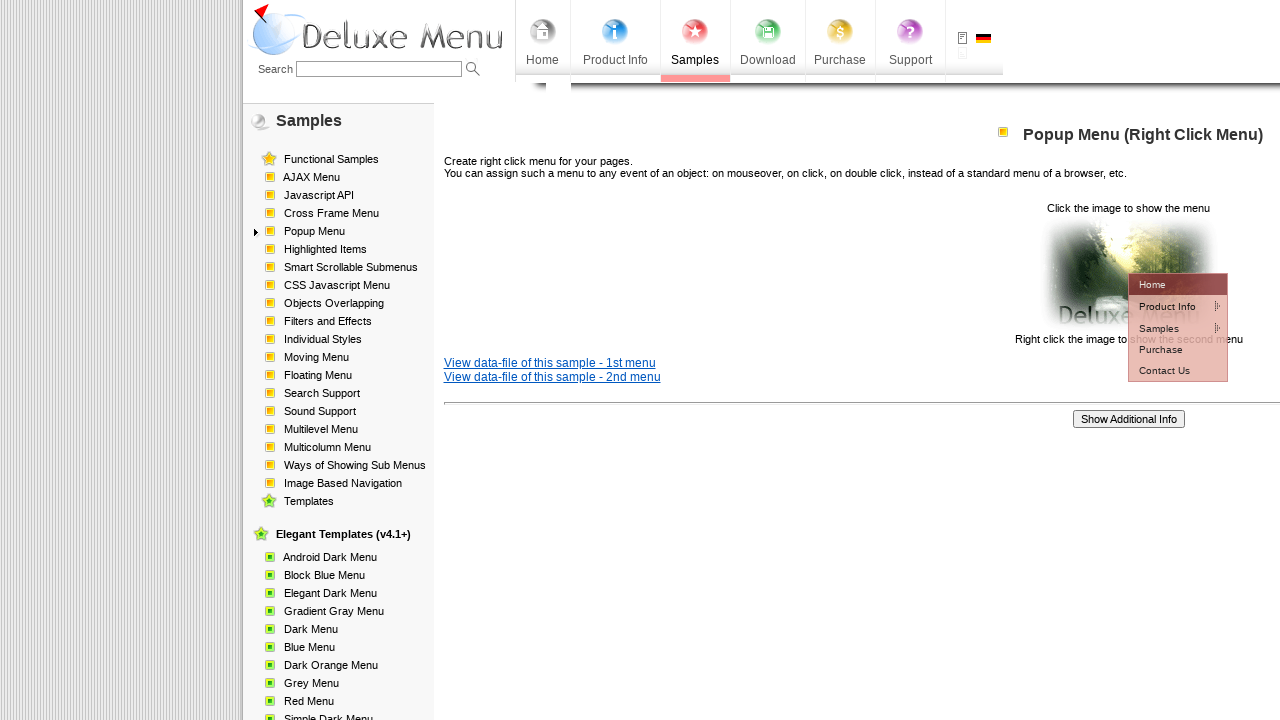

Hovered over Product Info menu item at (1165, 306) on td #dm2m1i1tdT
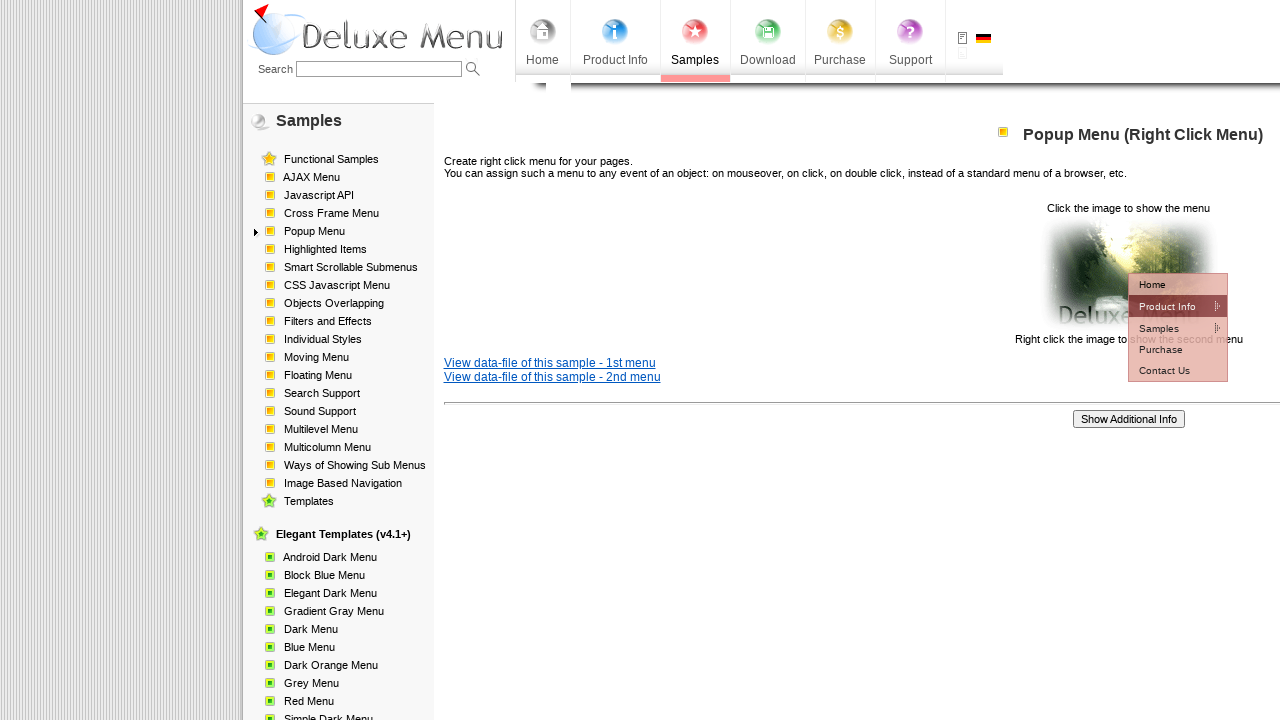

Hovered over Installation menu item at (1052, 327) on td #dm2m2i1tdT
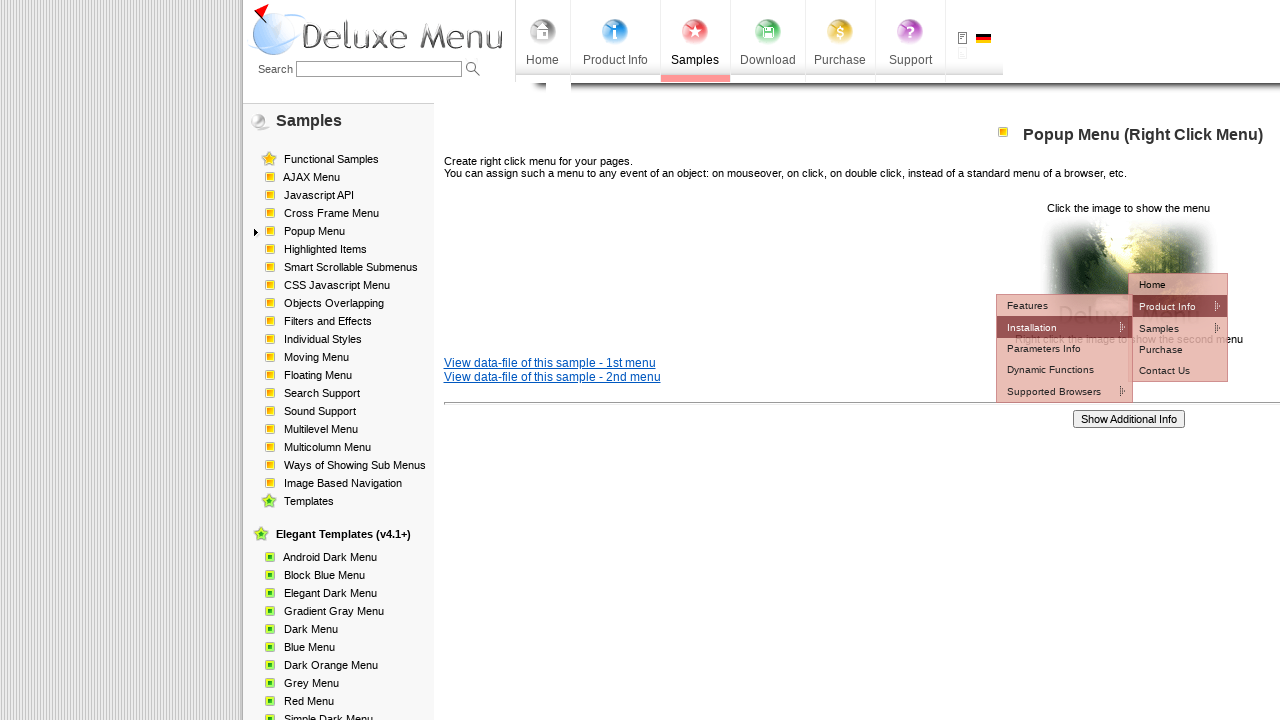

Hovered over Description menu item at (1178, 326) on td #dm2m3i0tdT
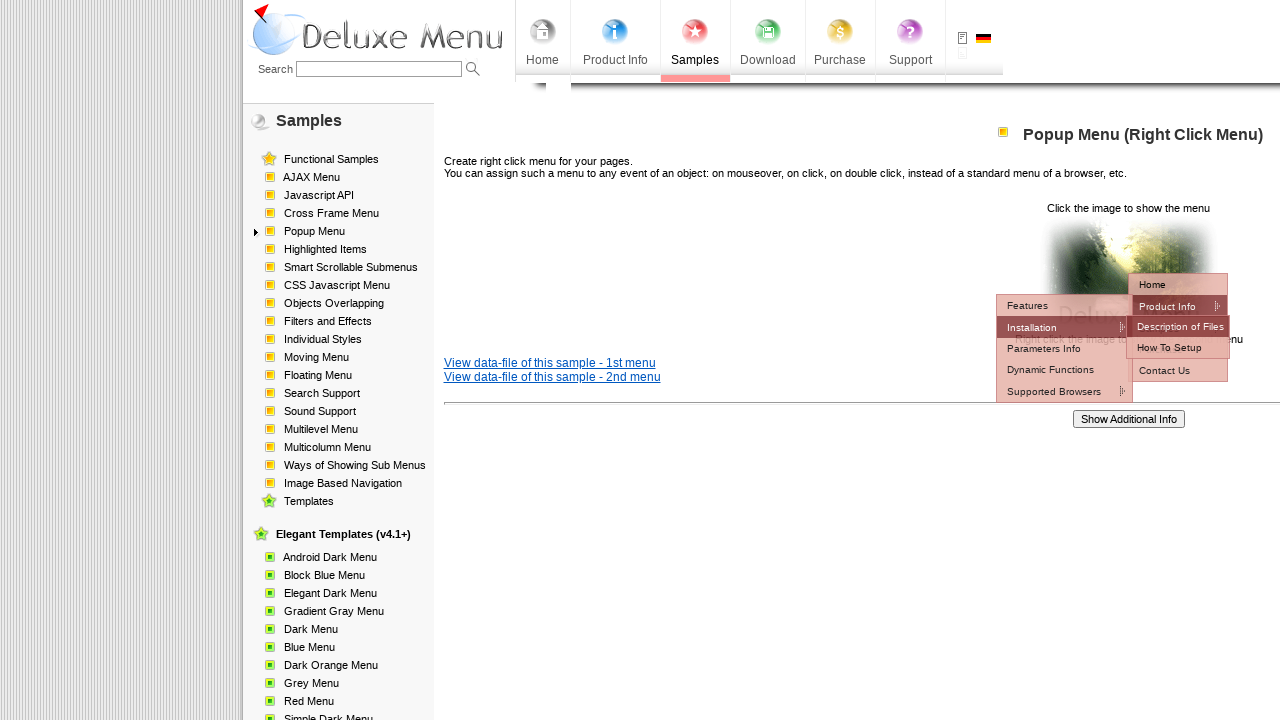

Clicked on Description menu item to open new window at (1178, 326) on td #dm2m3i0tdT
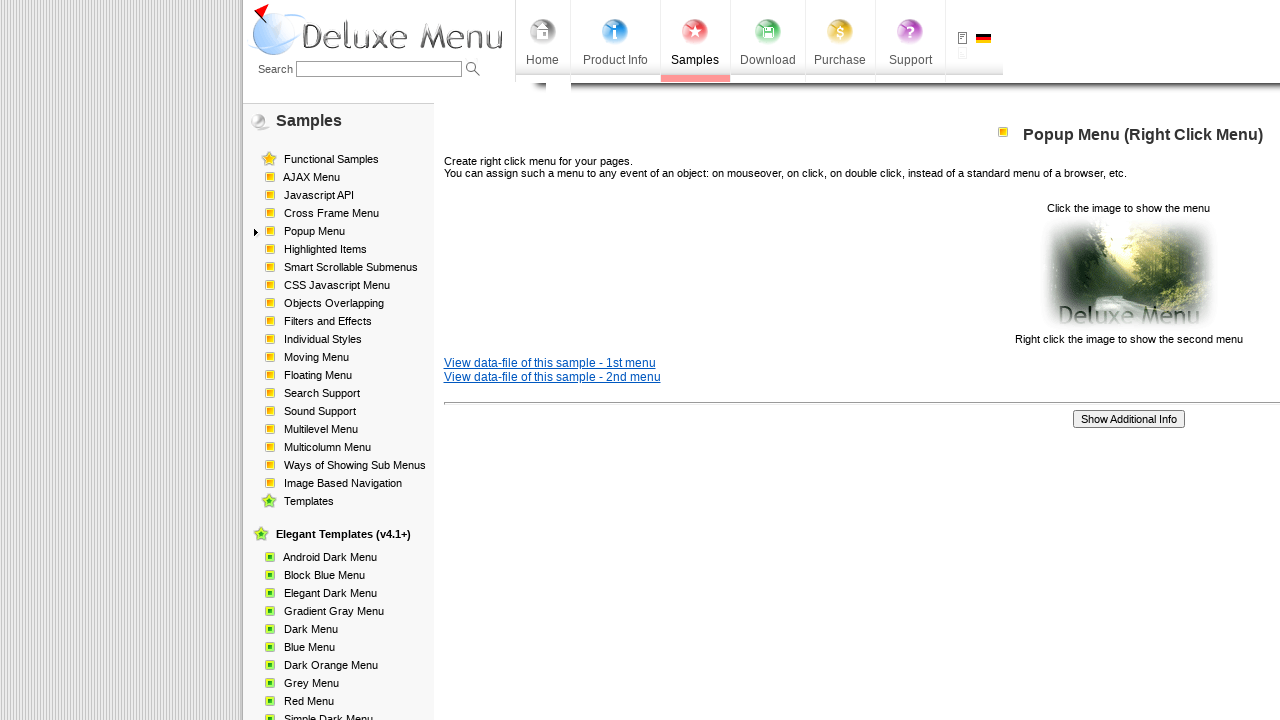

Switched to newly opened page/tab
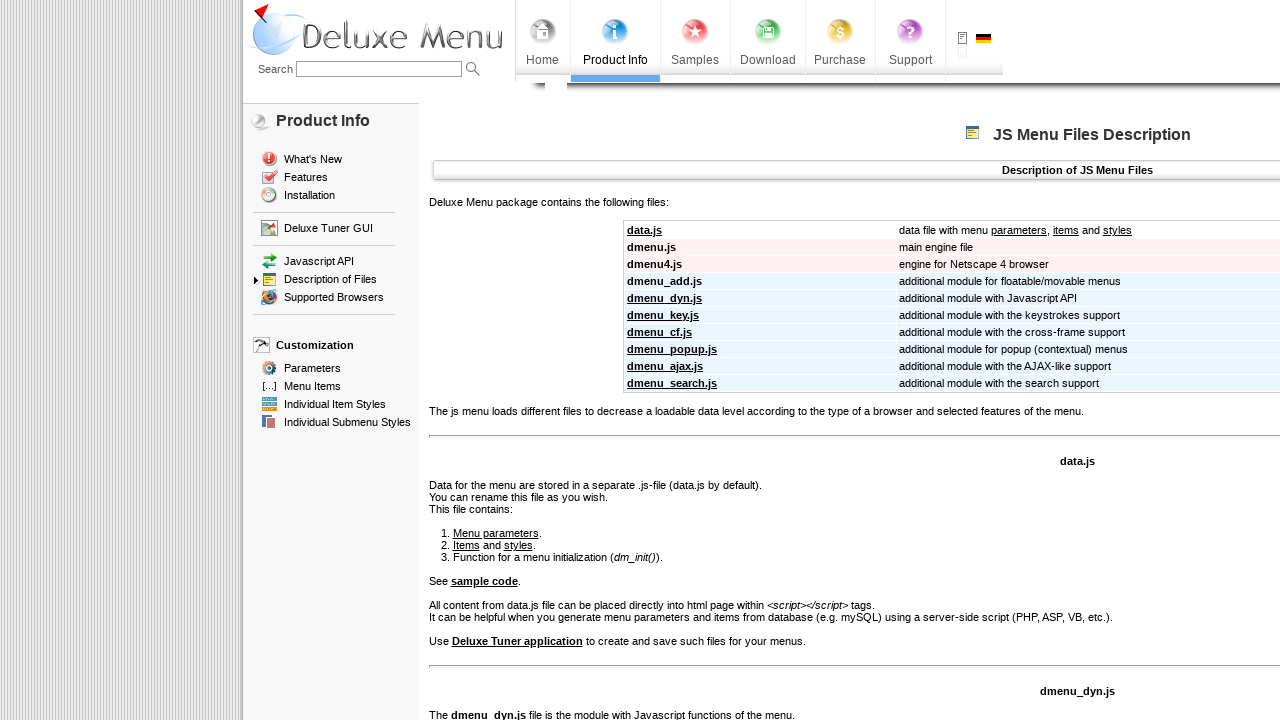

Waited for subtitle element to load in new page
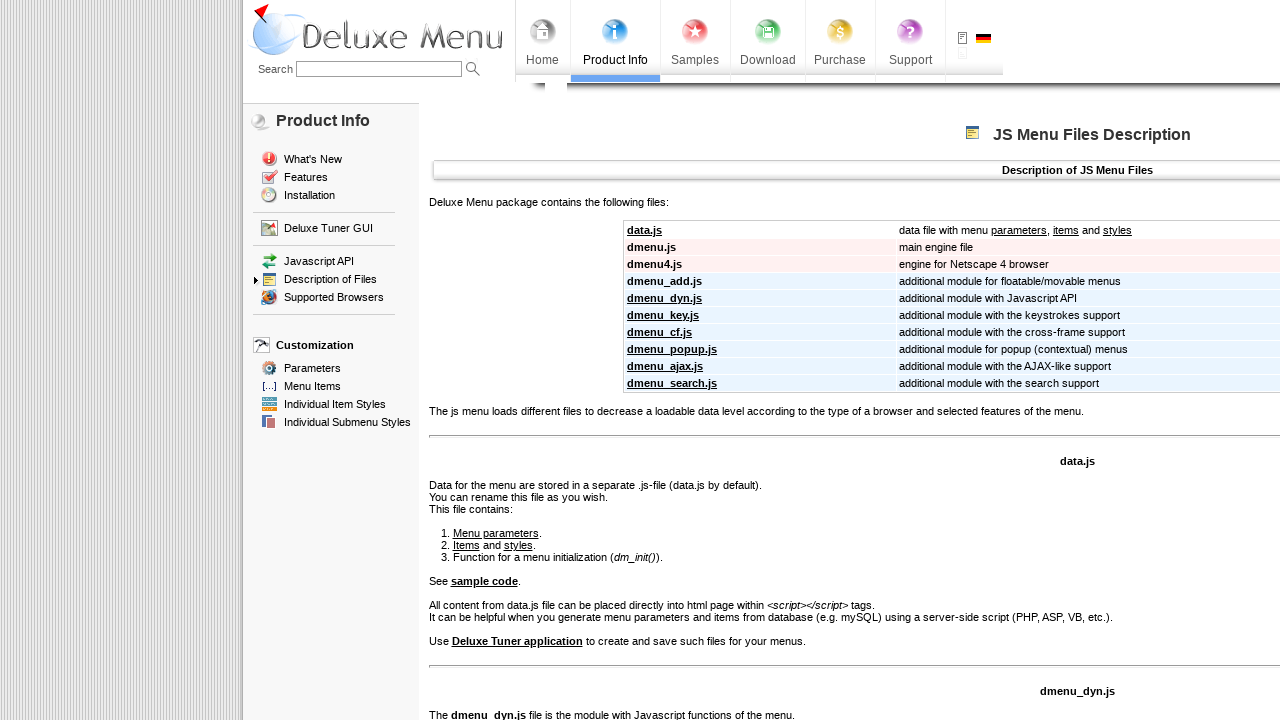

Retrieved subtitle text: Description of JS Menu Files
    
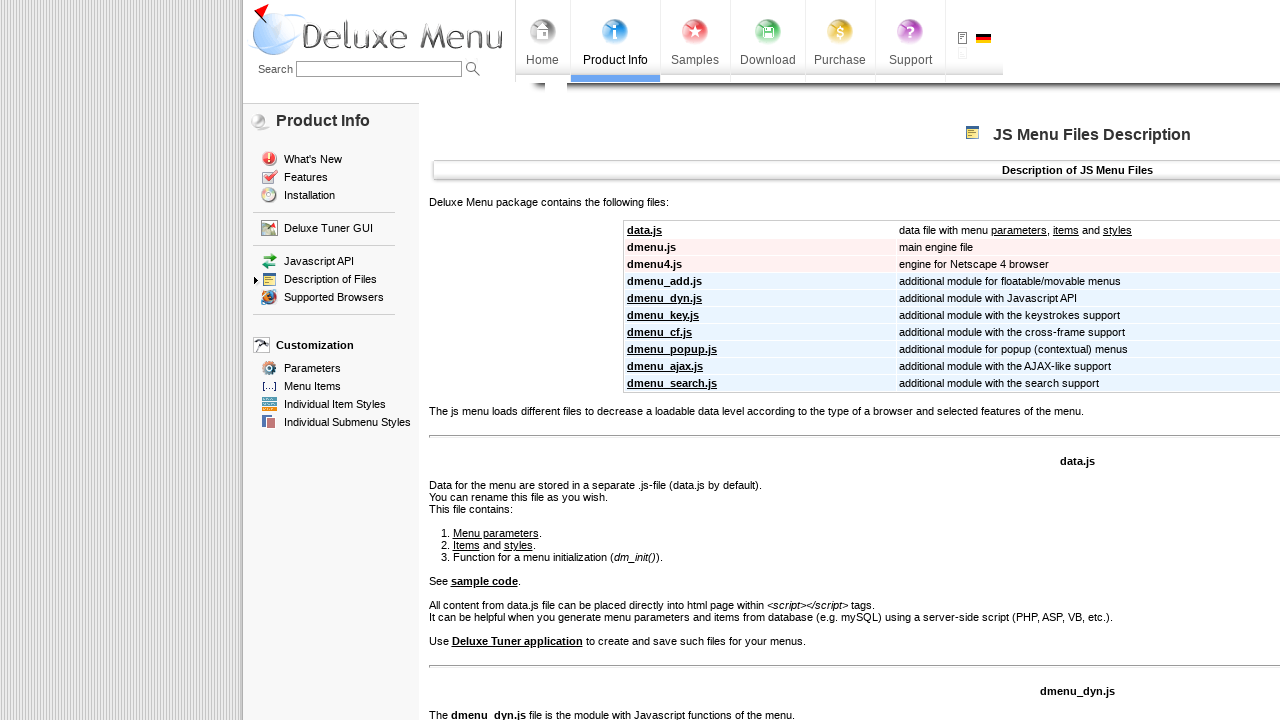

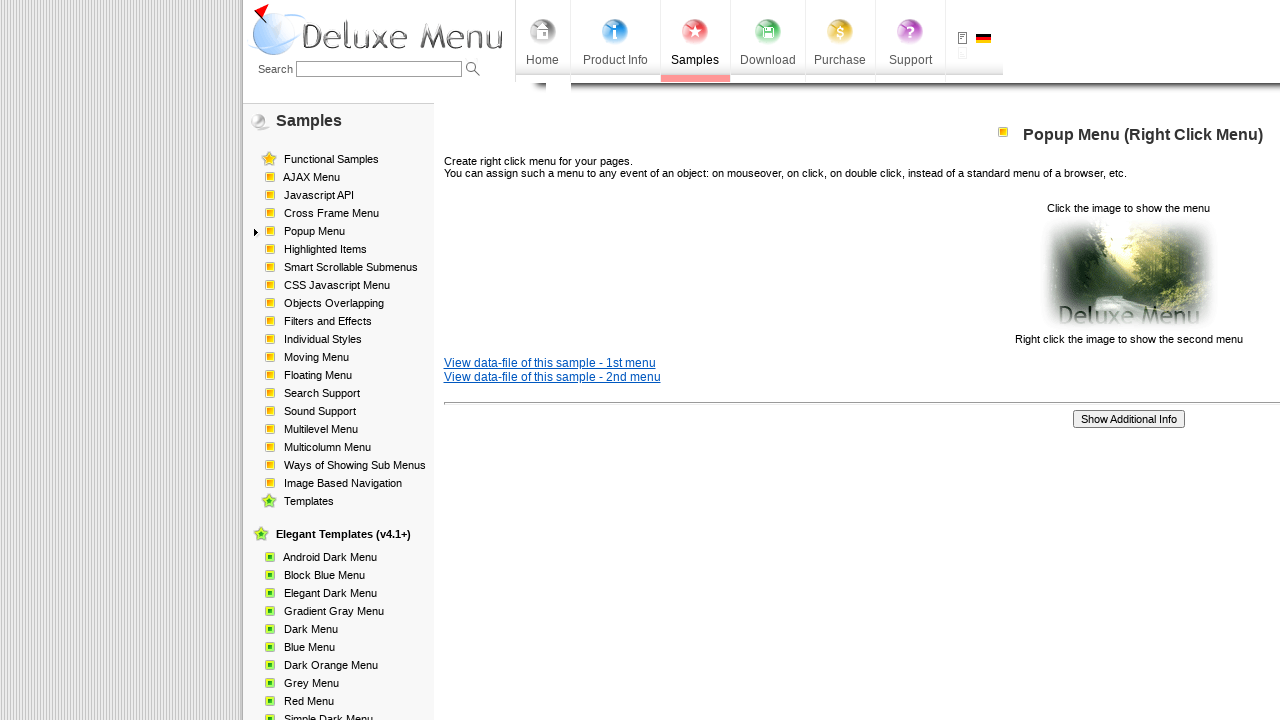